Clicks the reveal button and waits for the hidden input to become visible

Starting URL: https://www.selenium.dev/selenium/web/dynamic.html

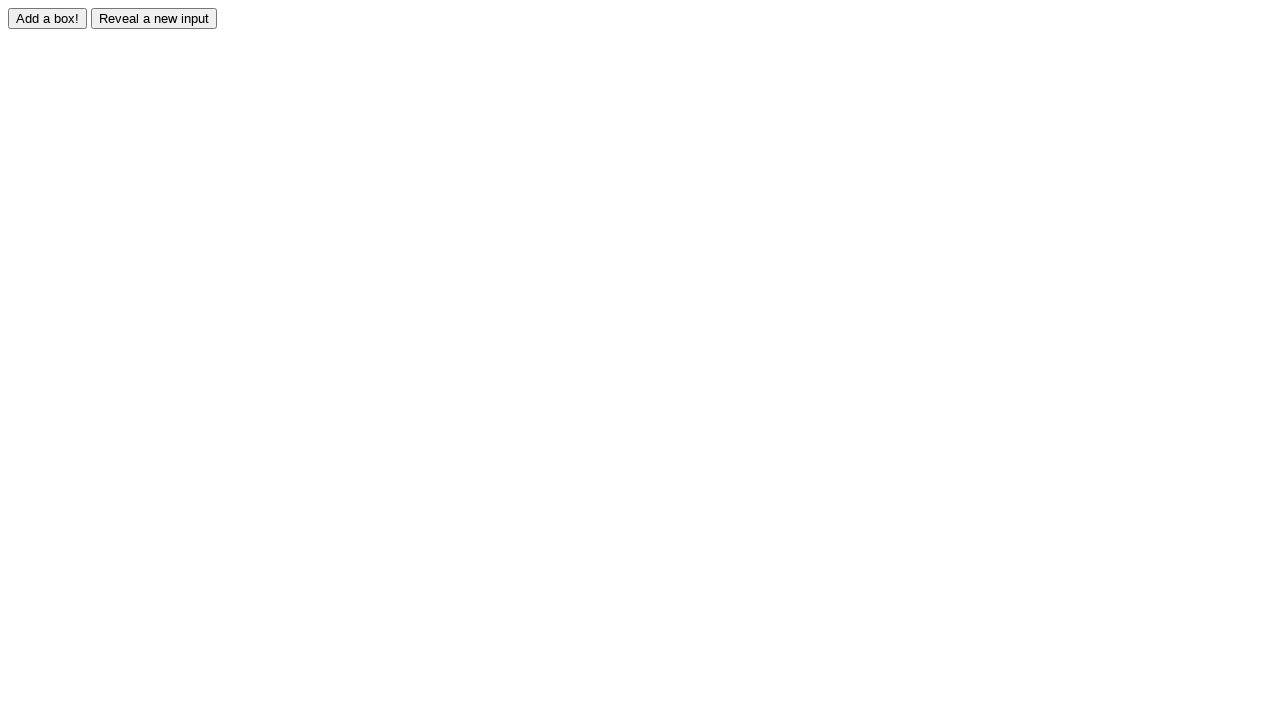

Clicked the reveal button at (154, 18) on #reveal
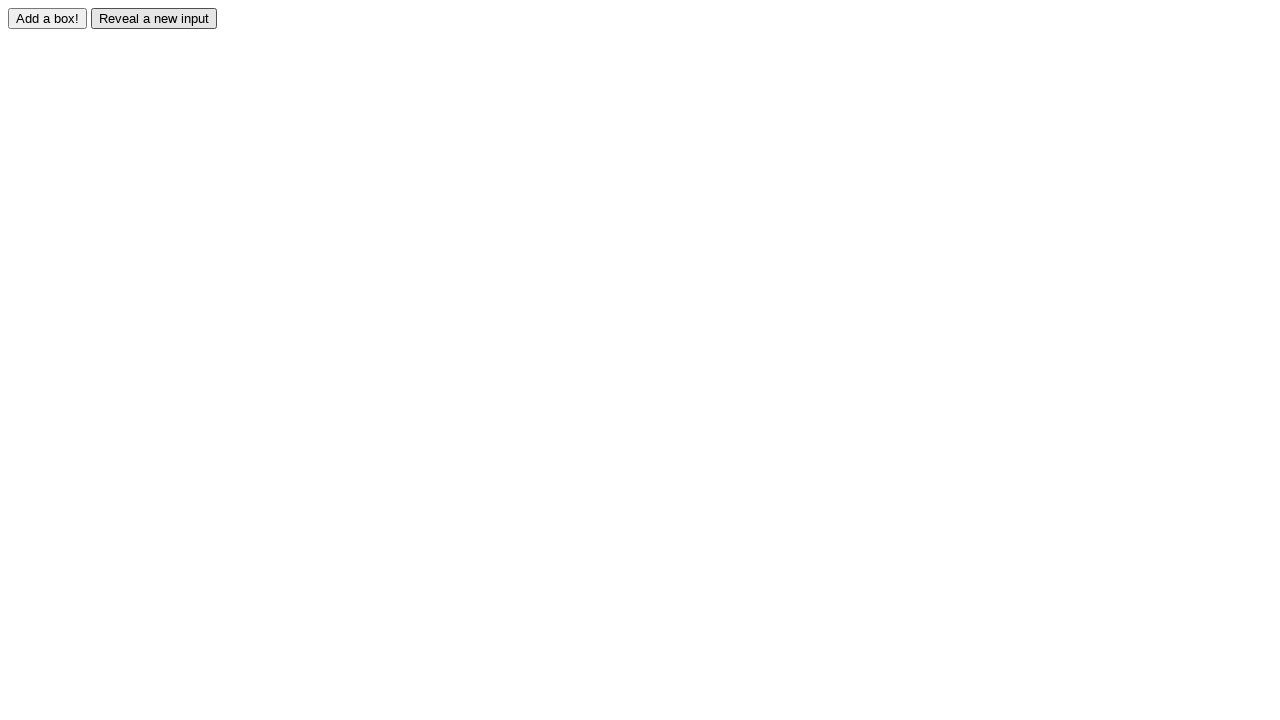

Hidden input element became visible
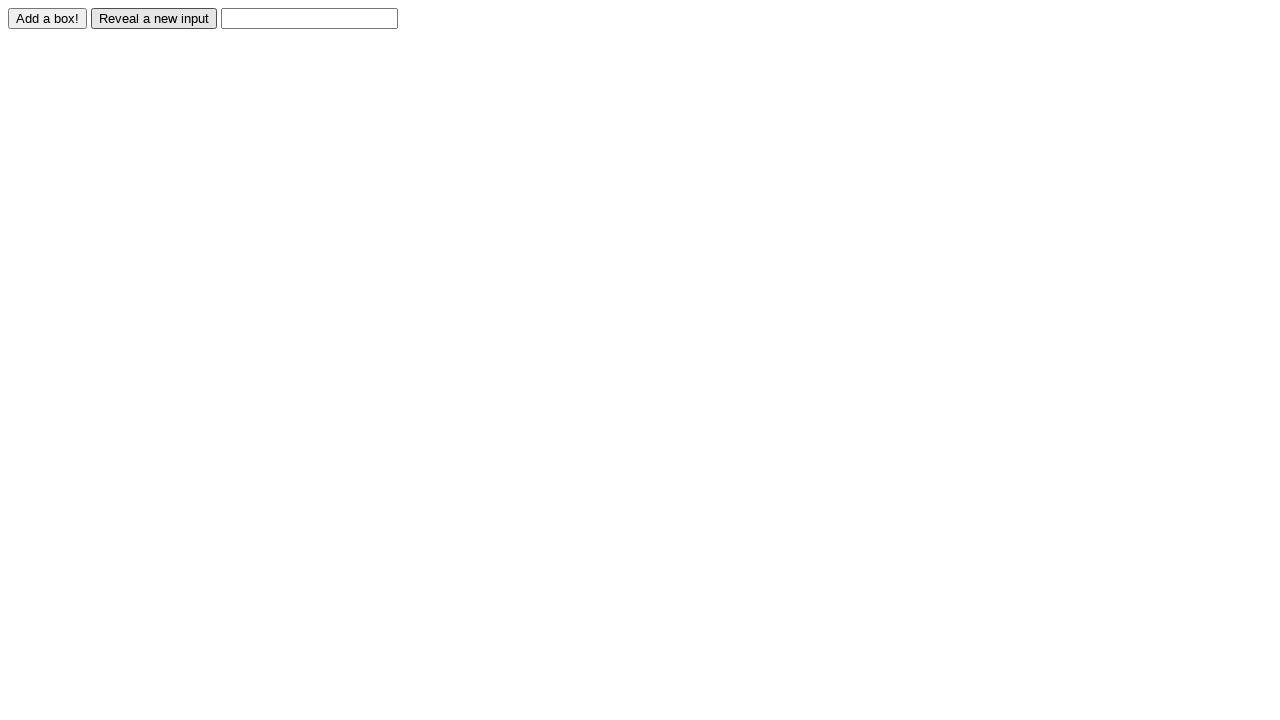

Verified revealed element is an input tag
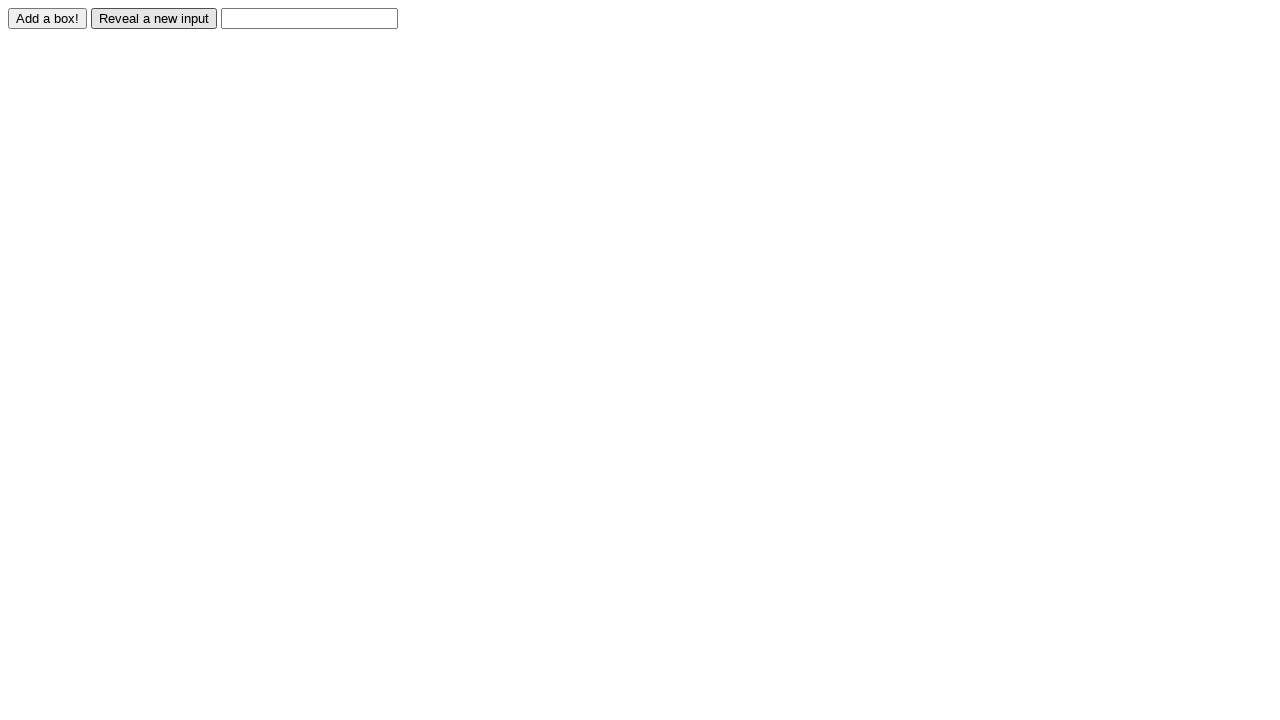

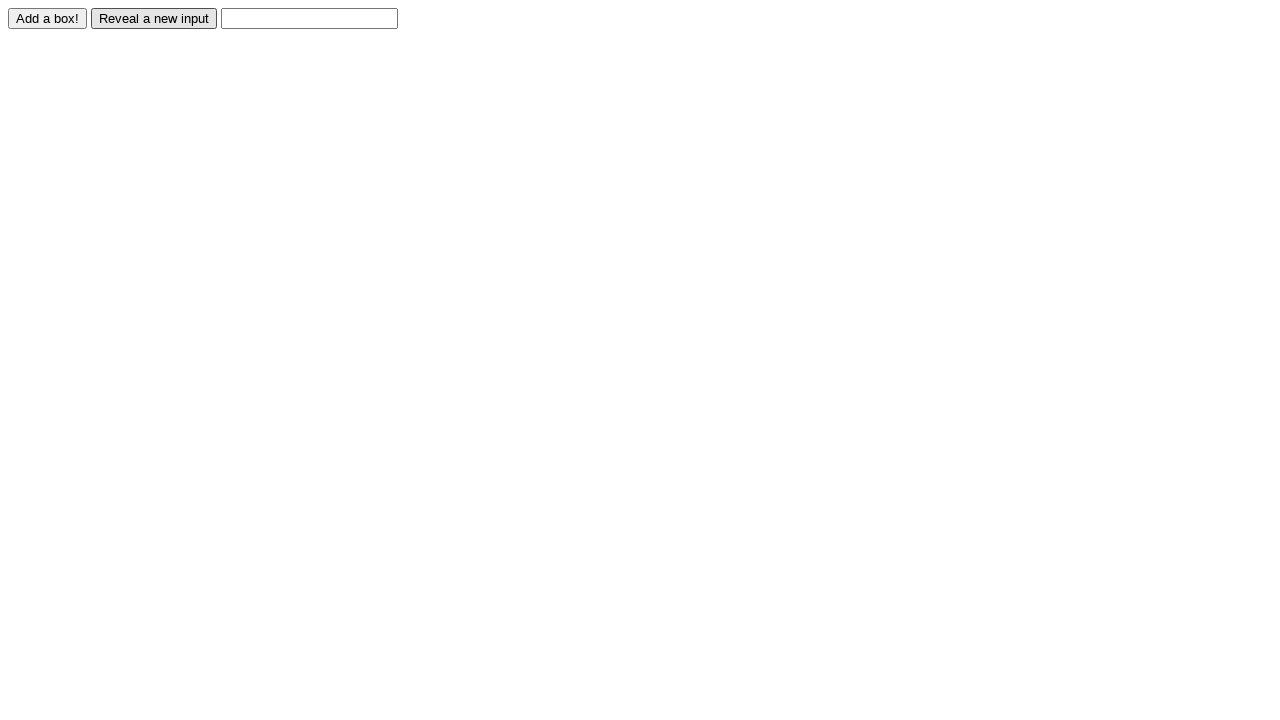